Tests that an error message is displayed when attempting to login without entering username and password

Starting URL: https://test-stand.gb.ru/login

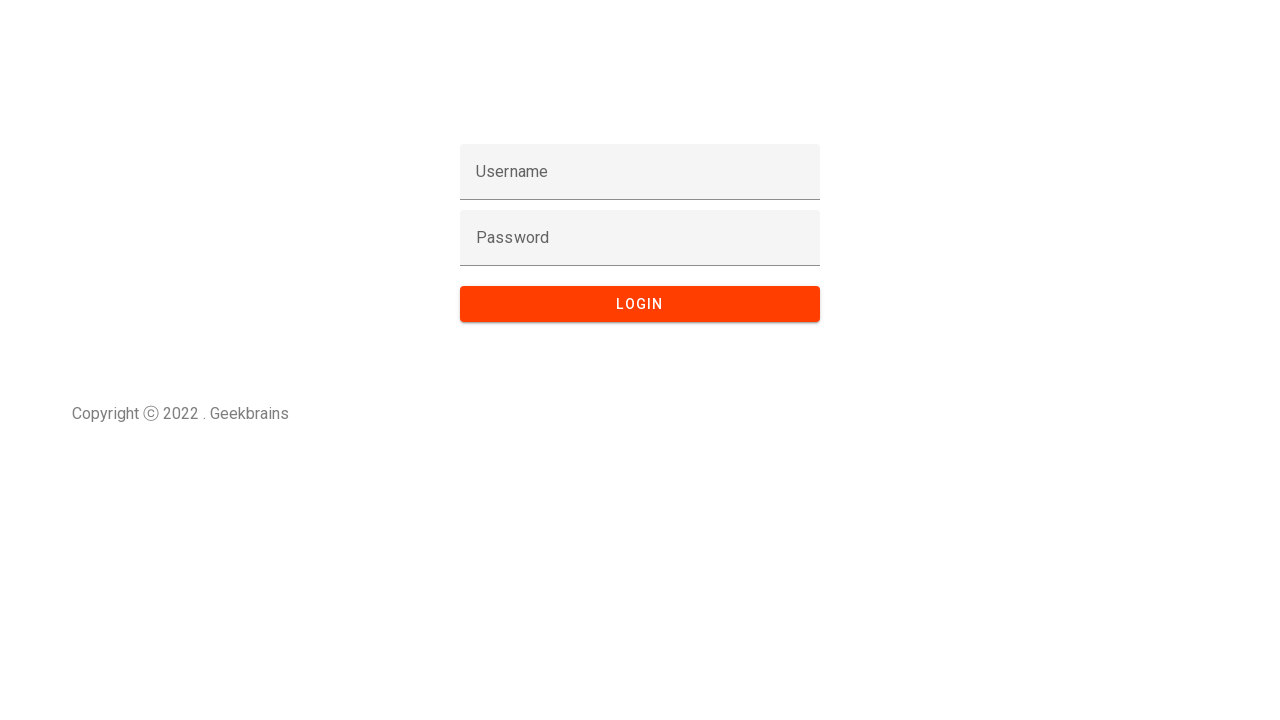

Clicked login button without entering username and password at (640, 304) on button[type='submit']
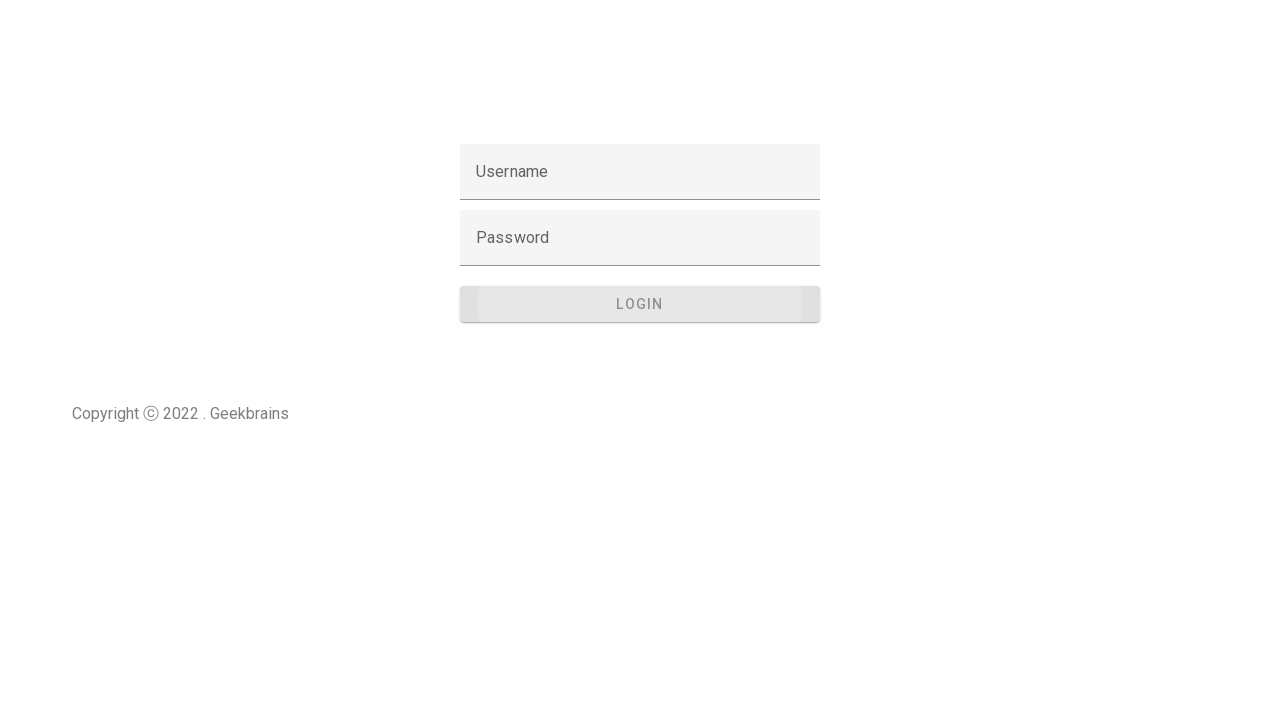

Error message appeared indicating empty credentials validation failed
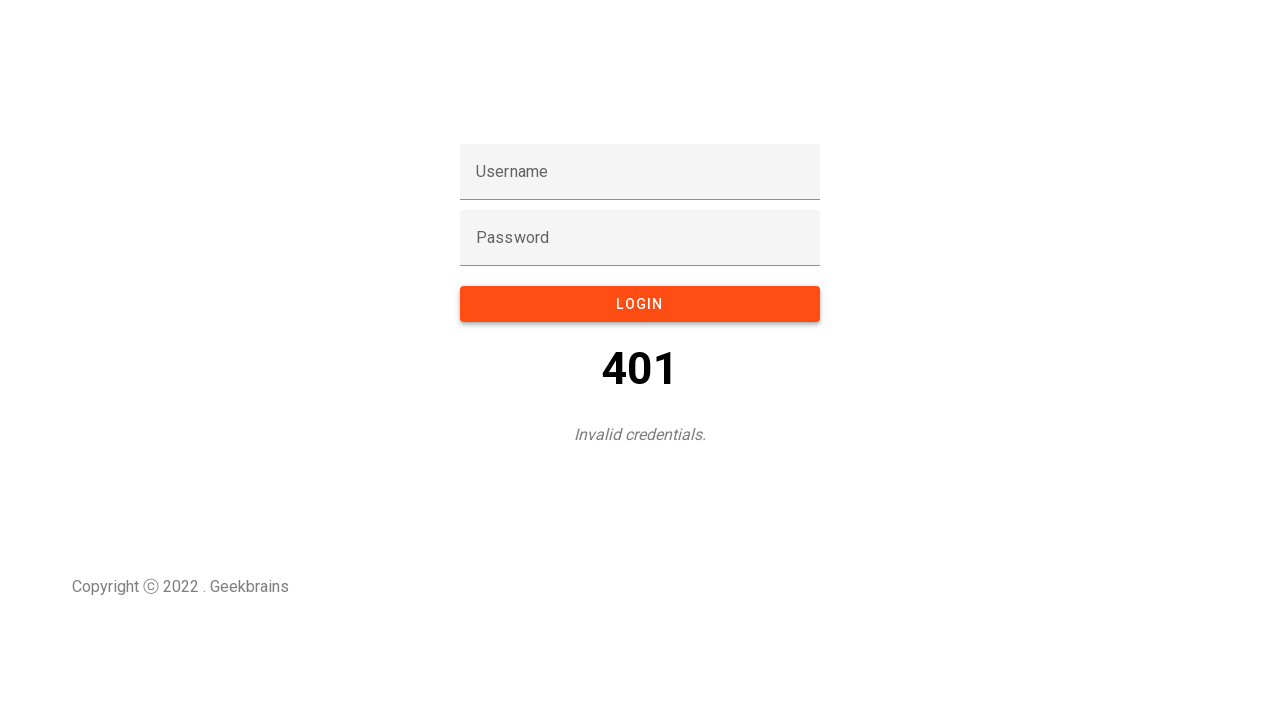

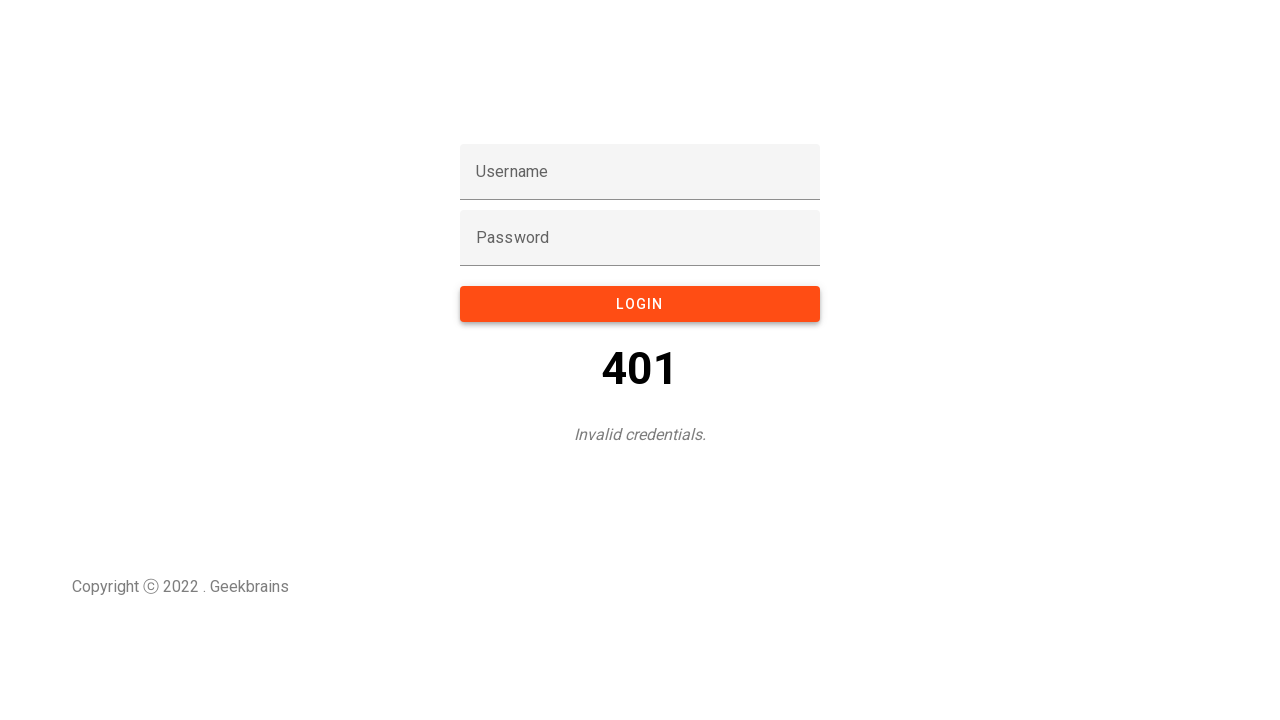